Tests dropdown selection functionality by selecting an option from a dropdown menu using its value attribute

Starting URL: https://the-internet.herokuapp.com/dropdown

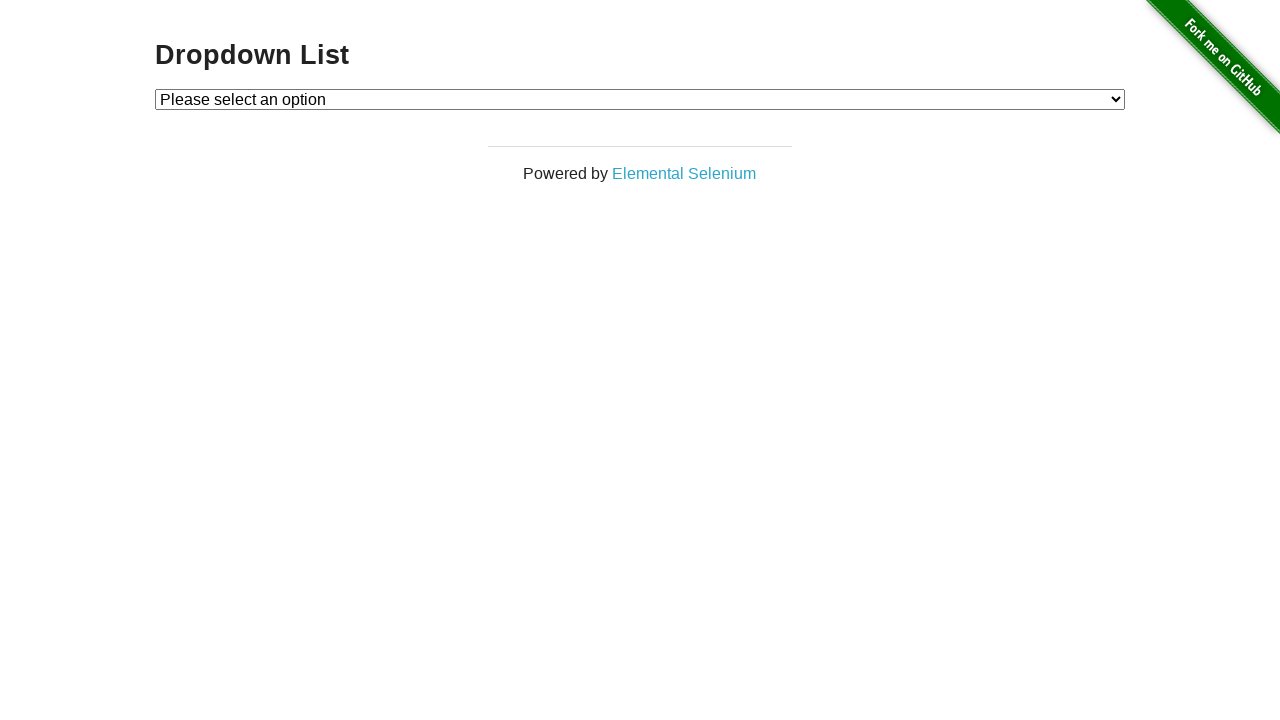

Located dropdown element with id 'dropdown'
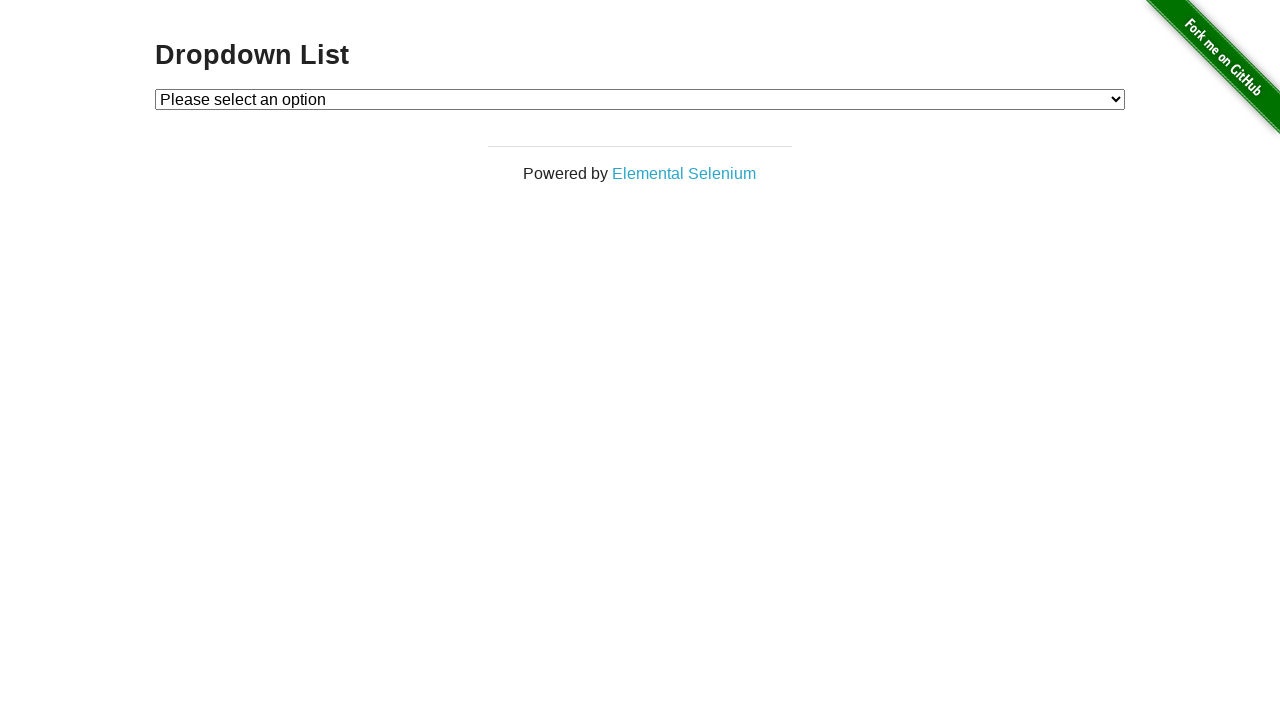

Selected option with value '1' from dropdown menu on #dropdown
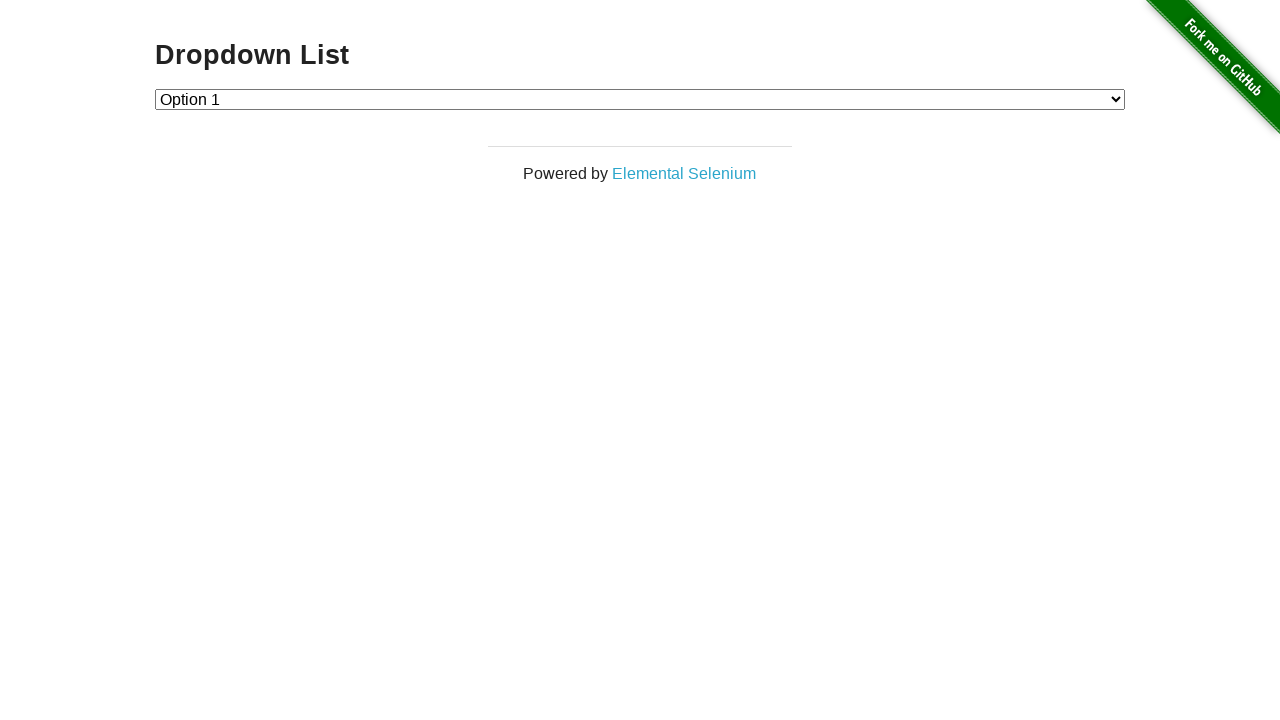

Retrieved text content of selected option
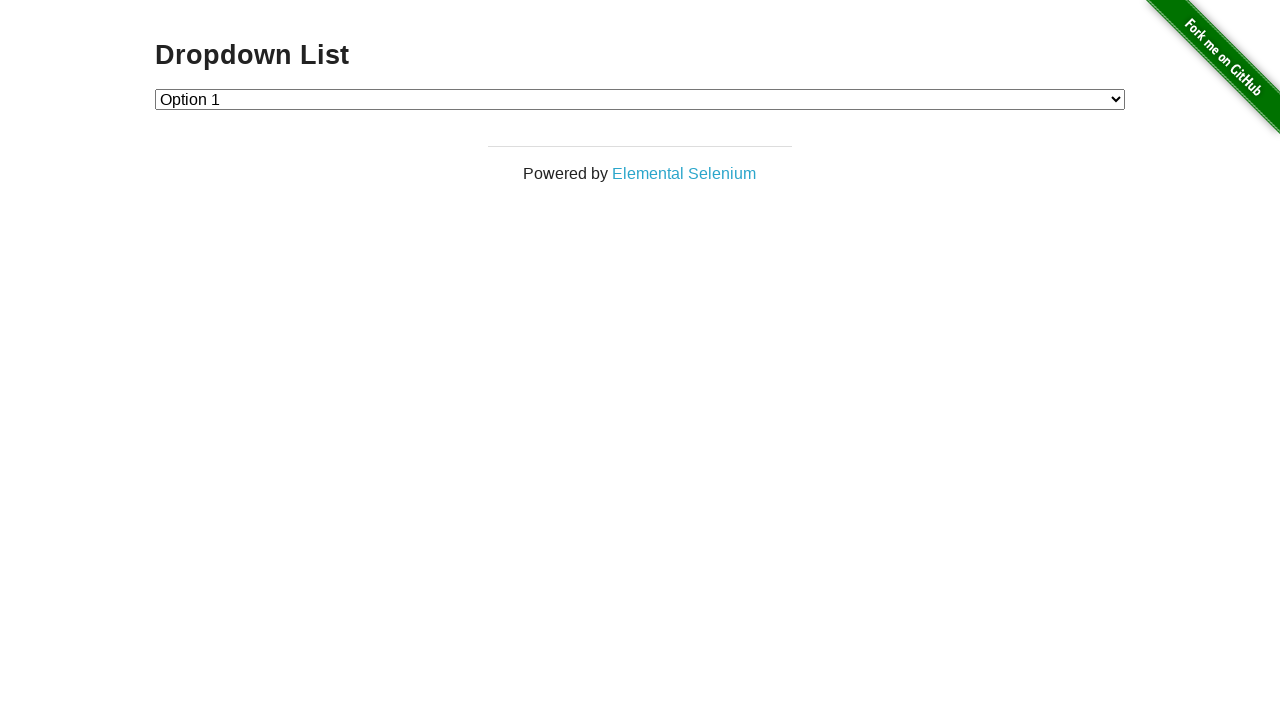

Verified selected option text: Option 1
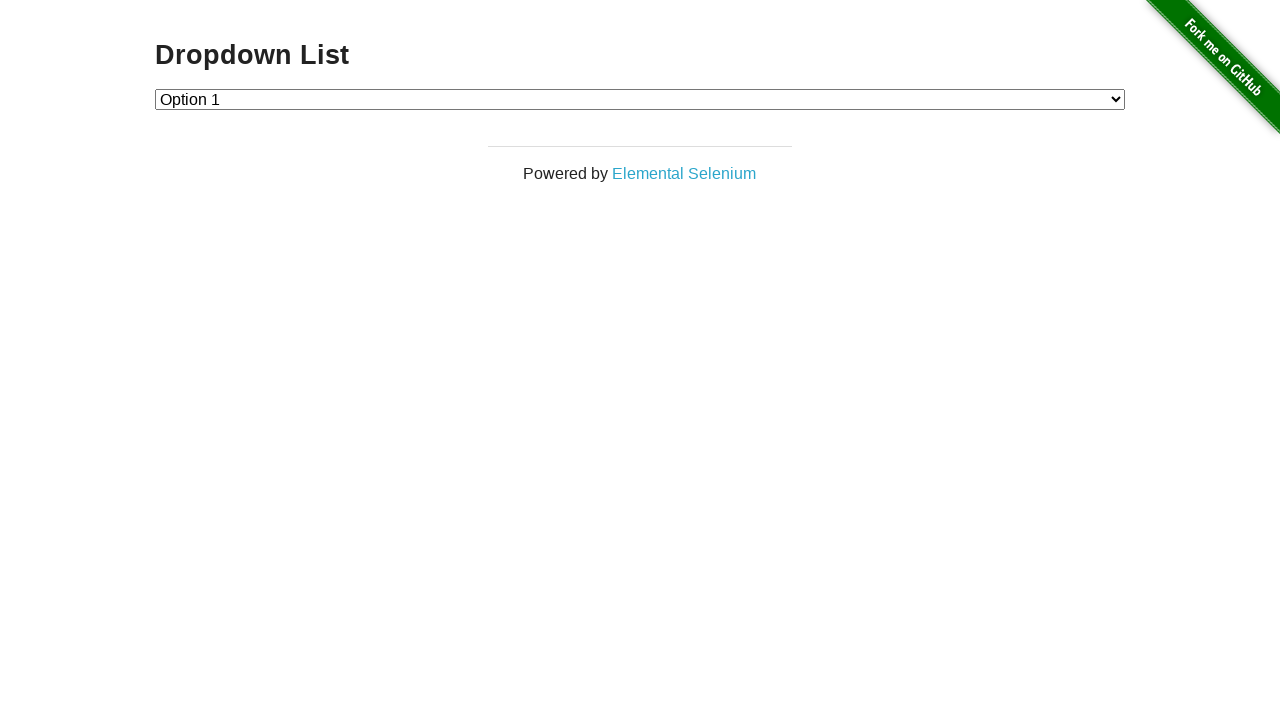

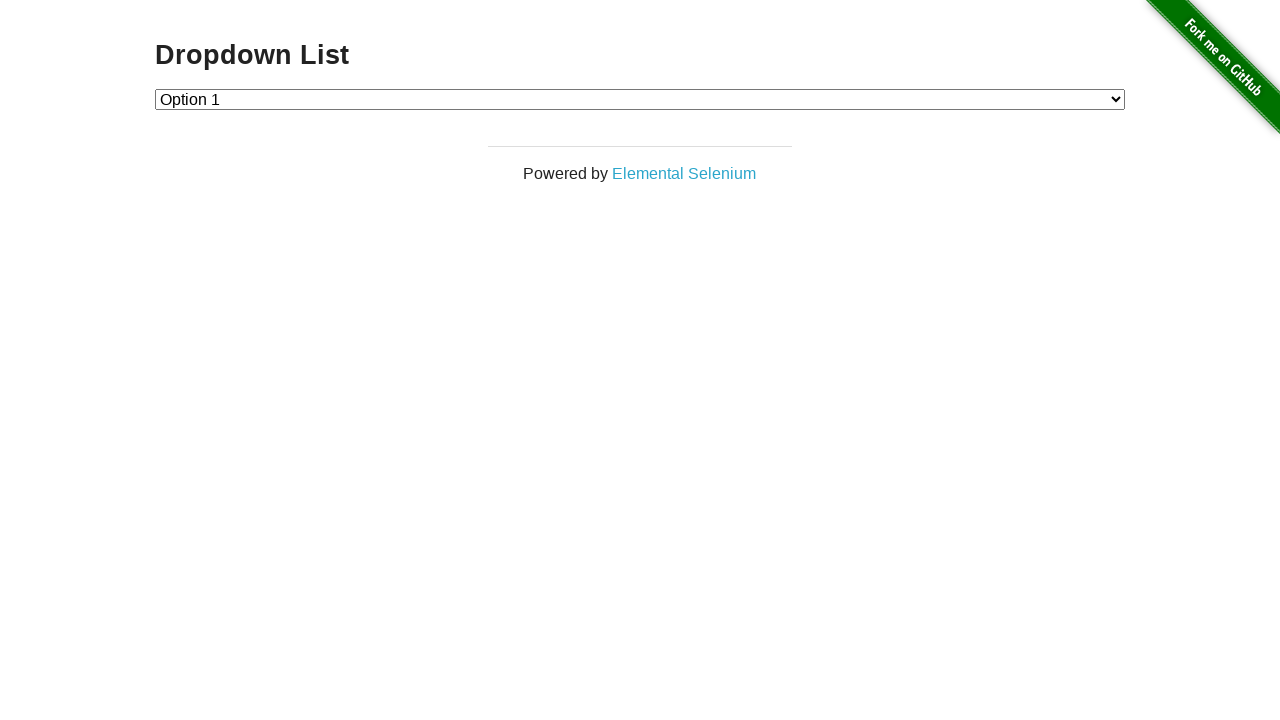